Tests a registration form by filling in first name, last name, and email fields, then submitting the form and verifying the success message

Starting URL: http://suninjuly.github.io/registration1.html

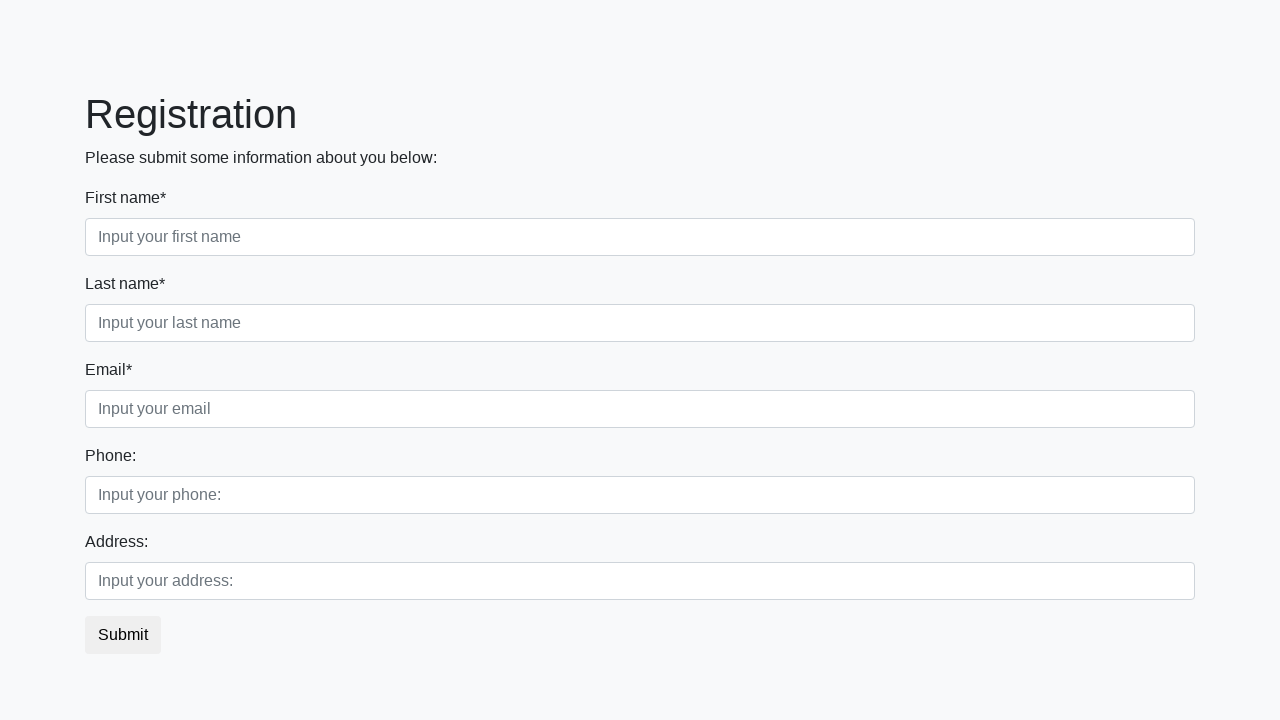

Filled first name field with 'Marcus' on .first_block > .form-group.first_class input:nth-child(2)
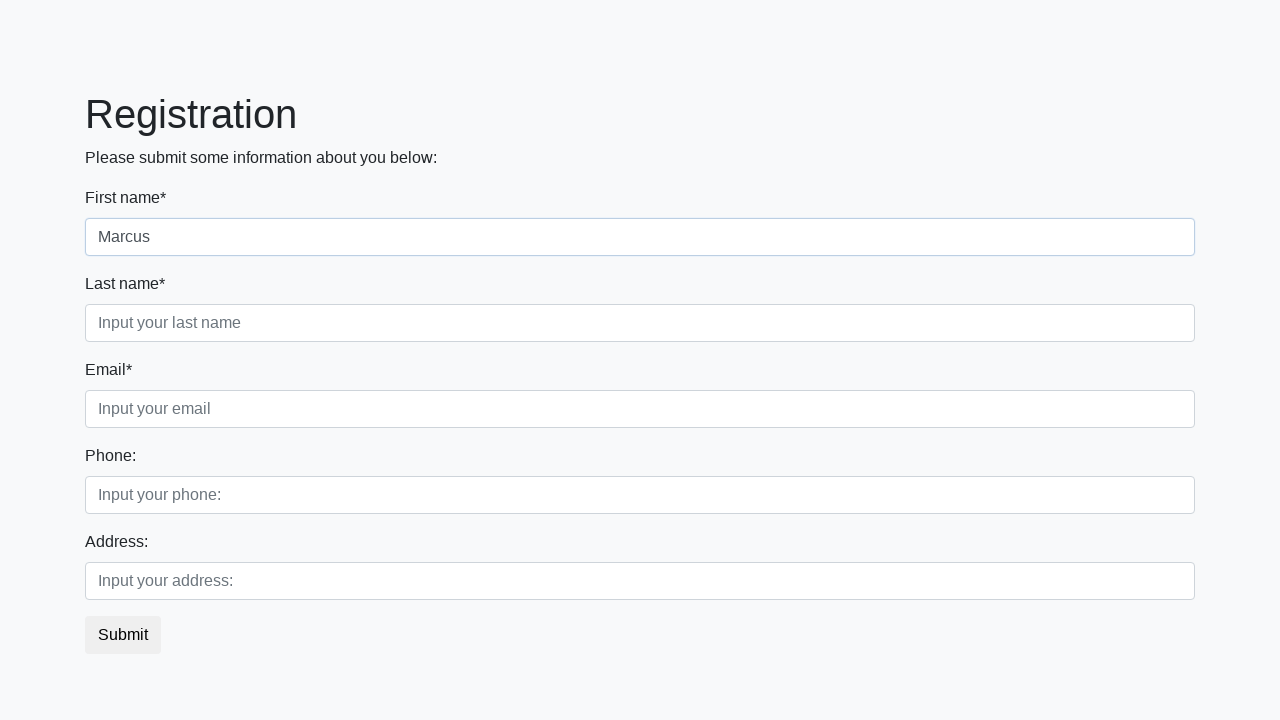

Filled last name field with 'Johnson' on //html/body/div/form/div[1]/div[2]/input
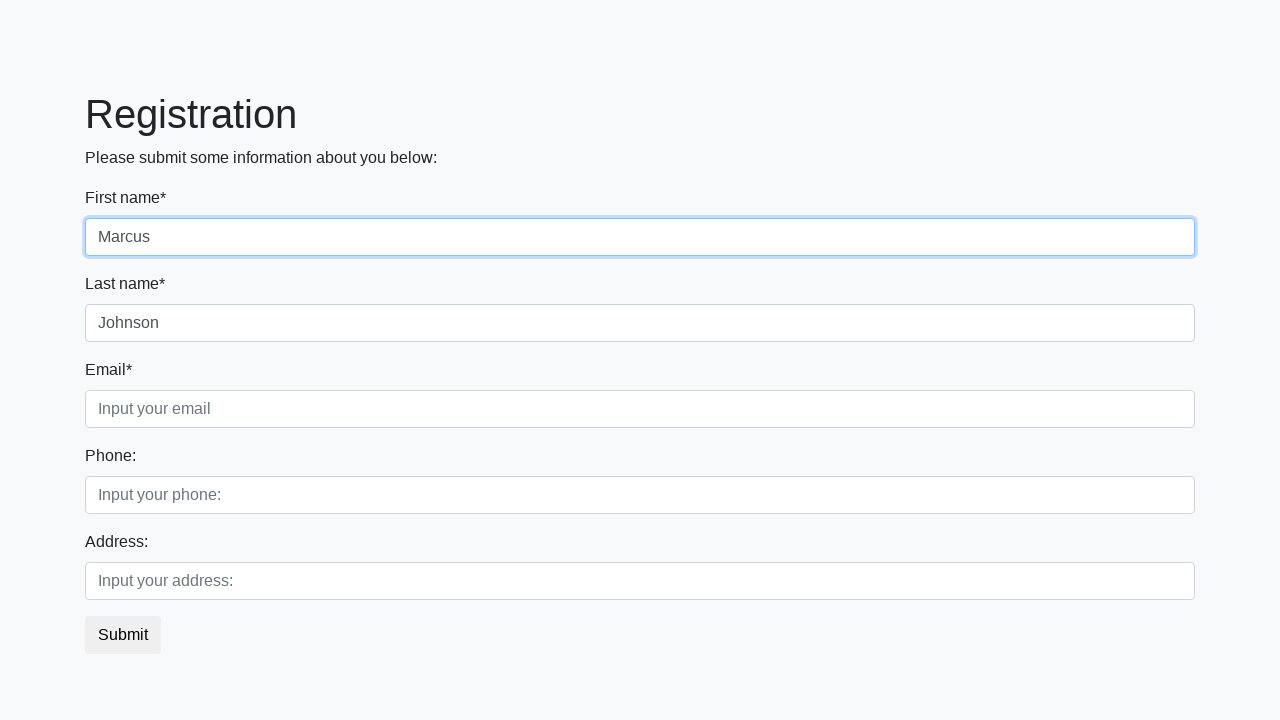

Filled email field with 'marcus.johnson@example.com' on //html/body/div/form/div[1]/div[3]/input
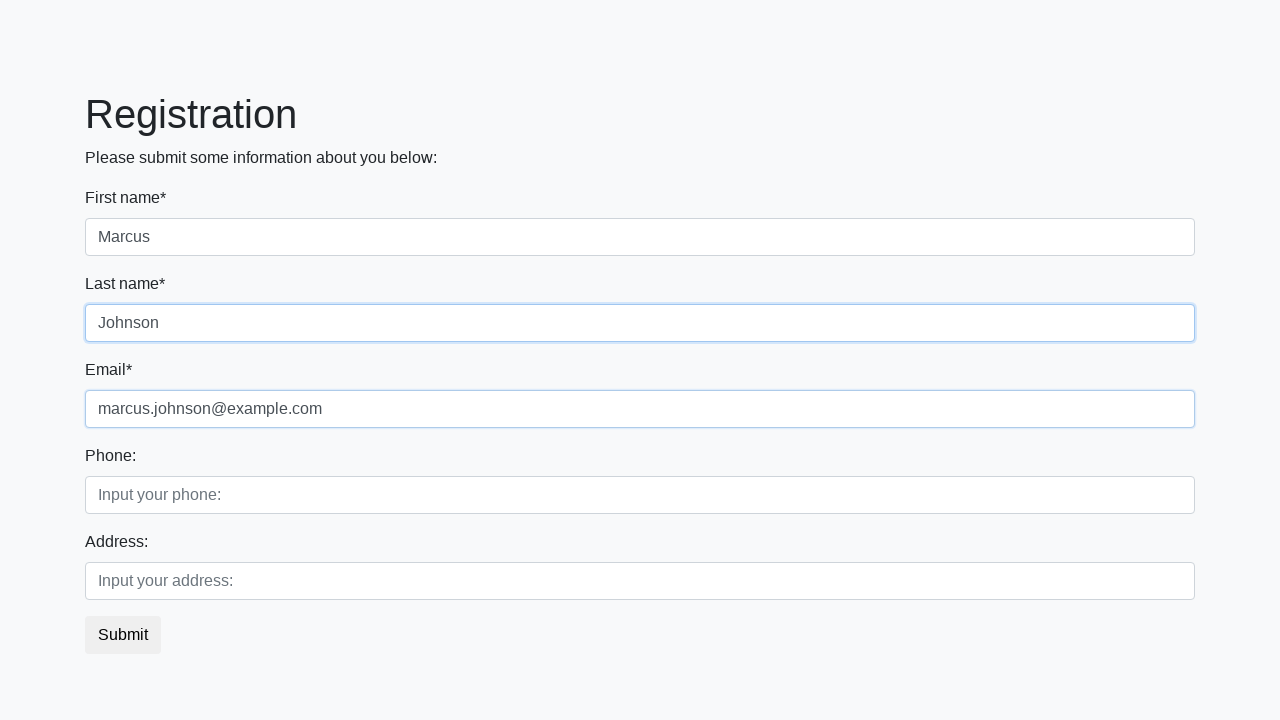

Clicked submit button at (123, 635) on button.btn
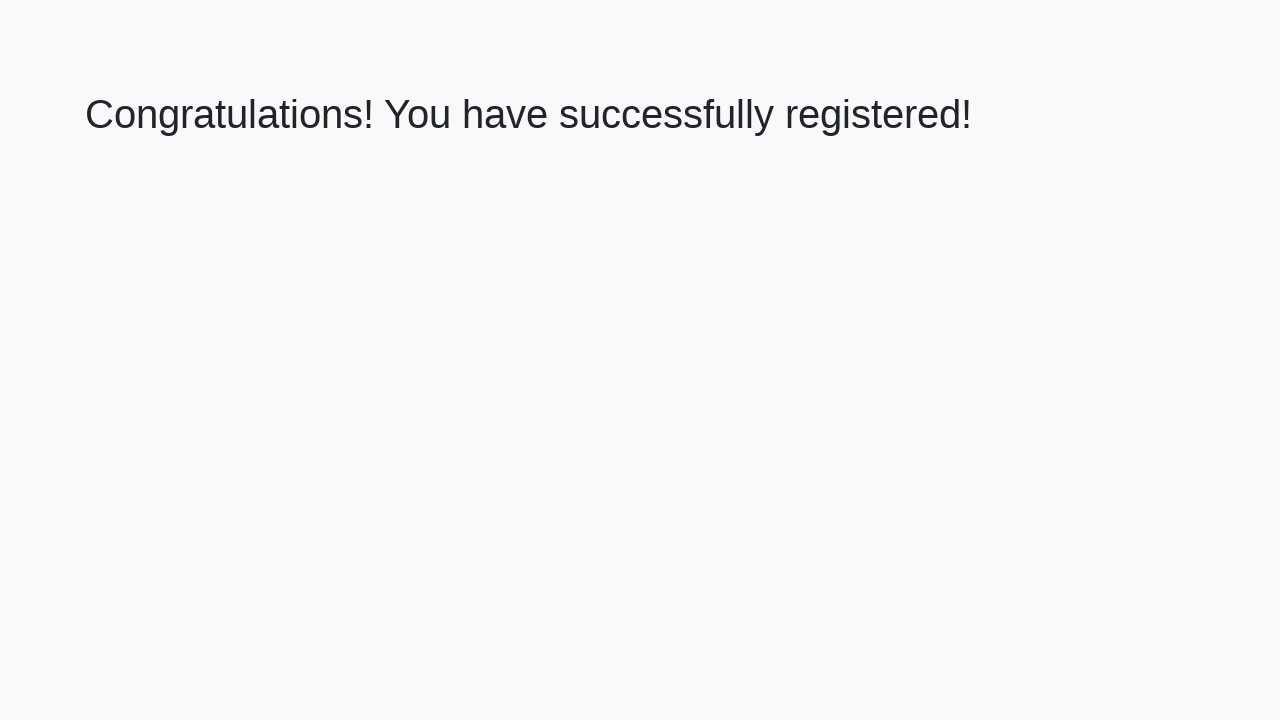

Success message header loaded
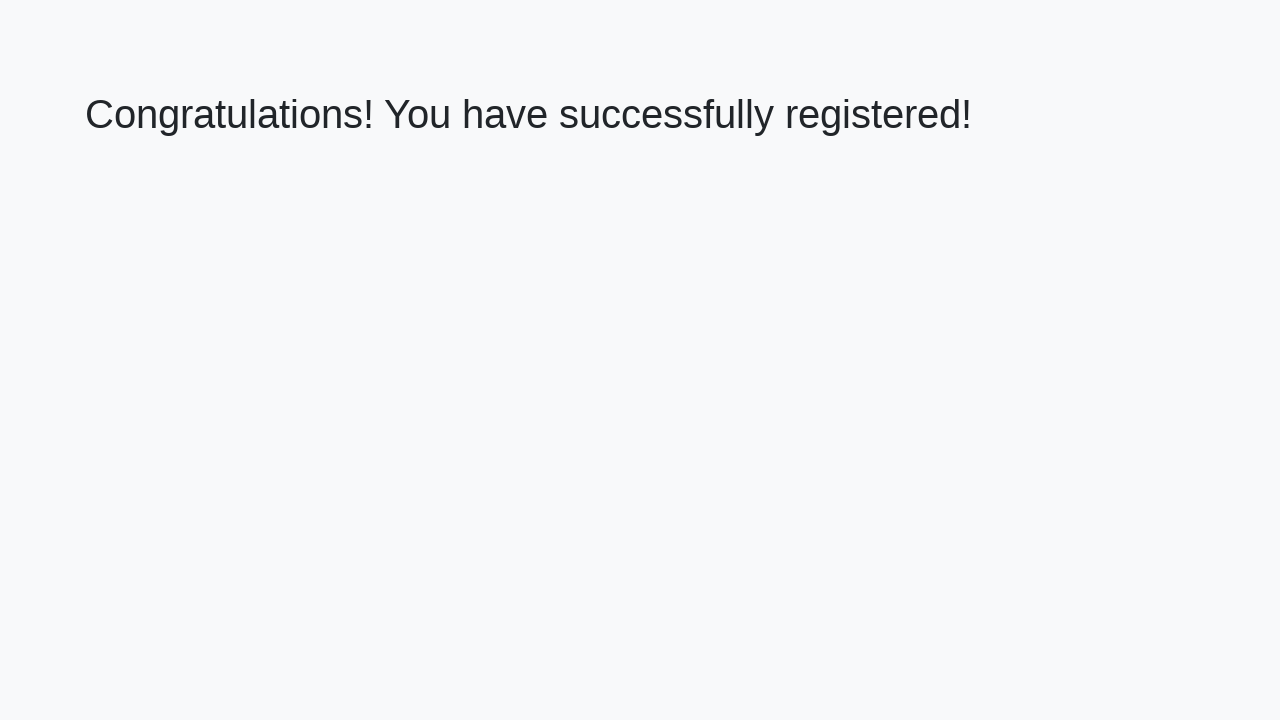

Retrieved success message text
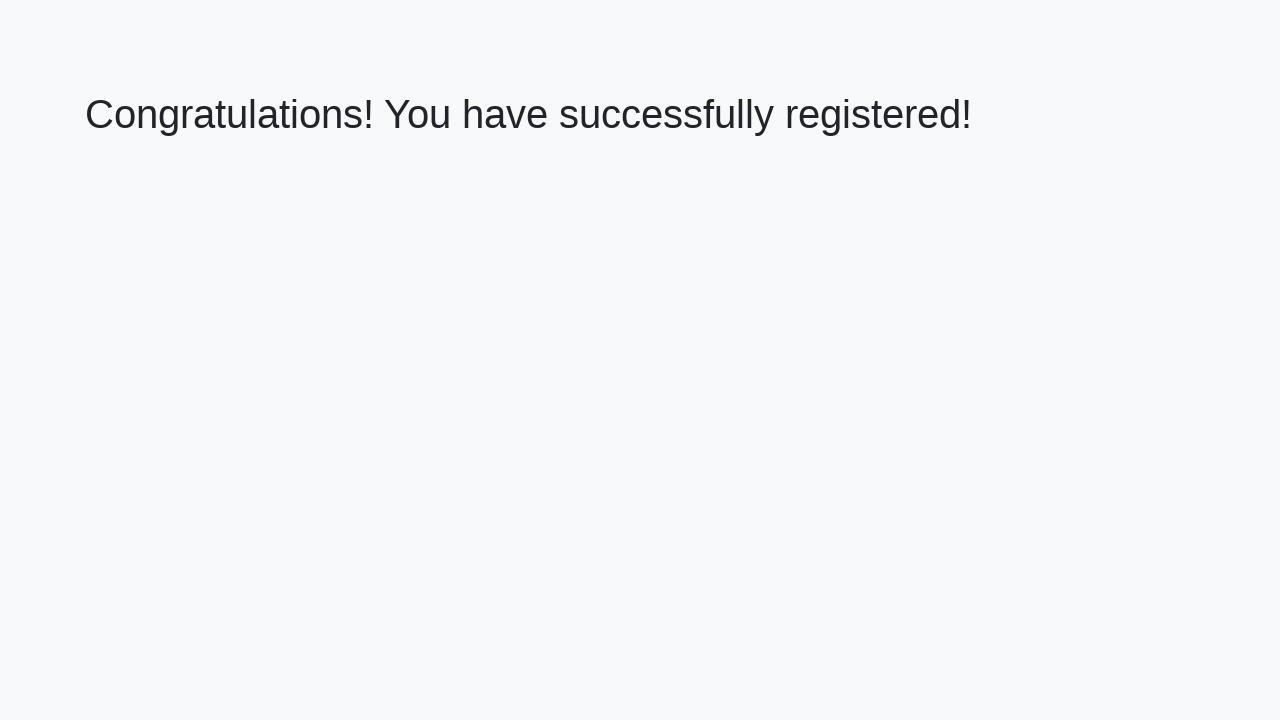

Verified success message: 'Congratulations! You have successfully registered!'
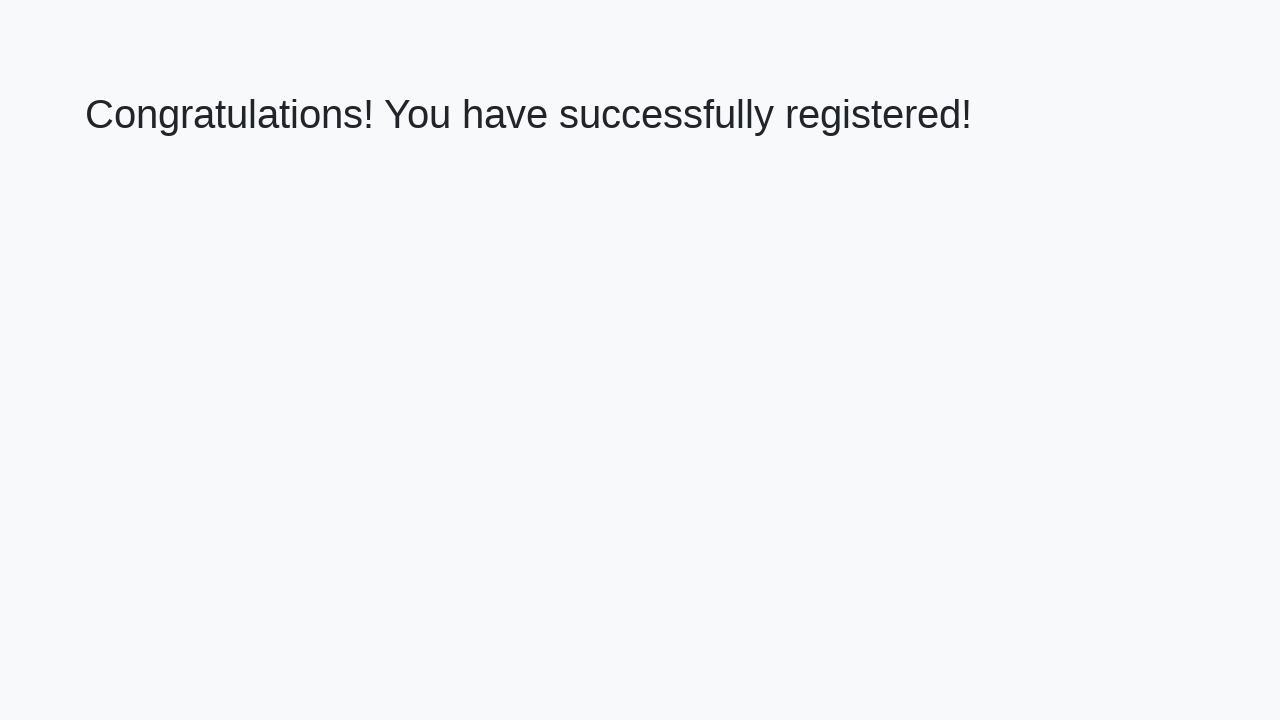

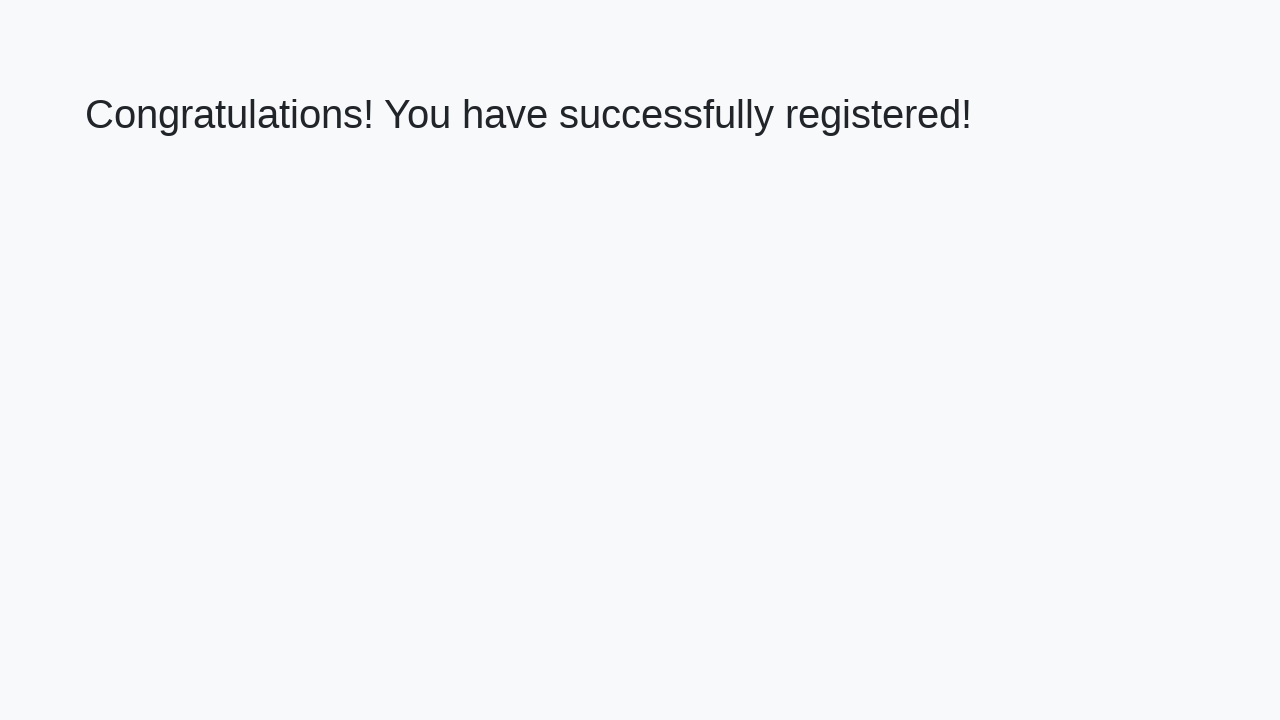